Navigates to youtube.com and verifies the URL contains the expected text

Starting URL: https://www.youtube.com

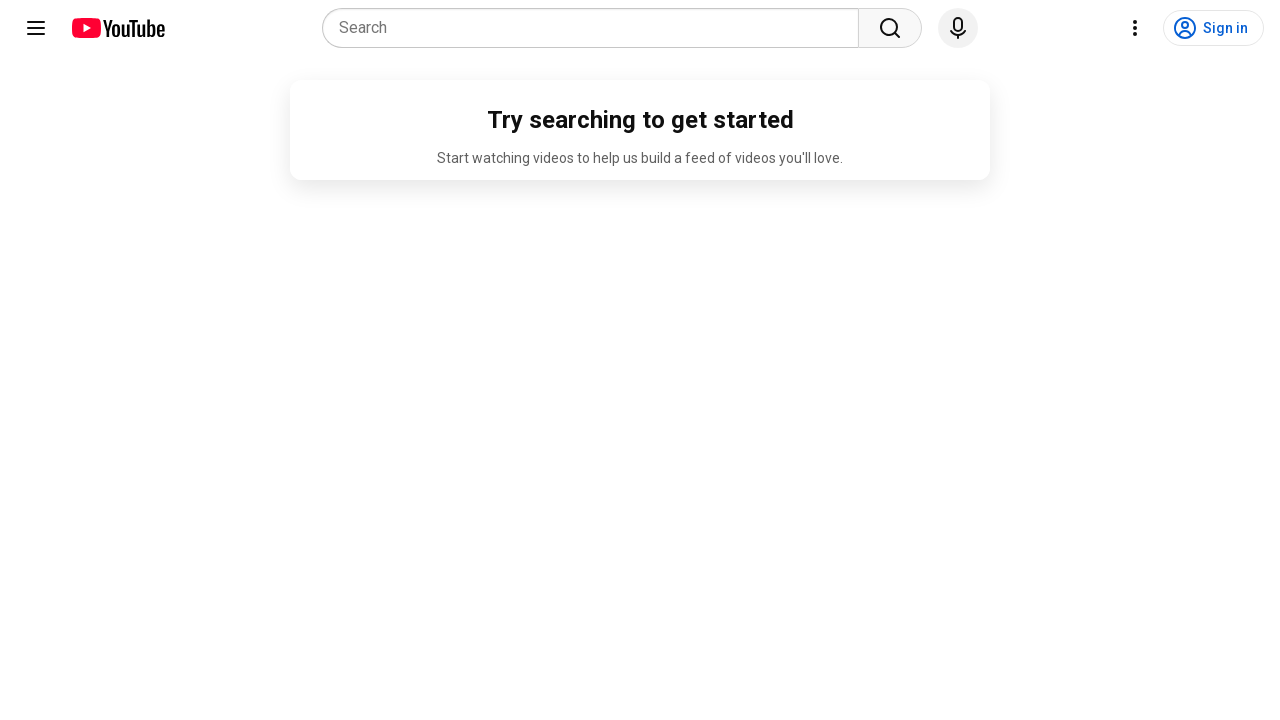

Navigated to https://www.youtube.com
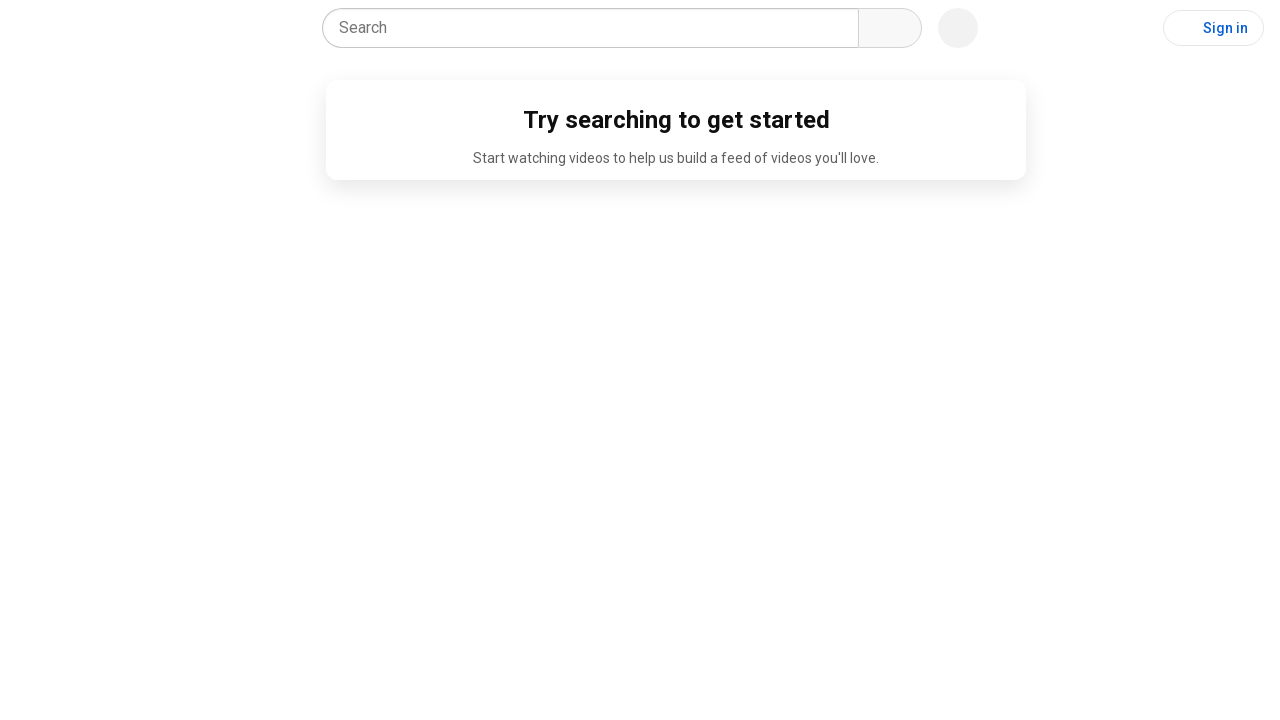

Retrieved current URL
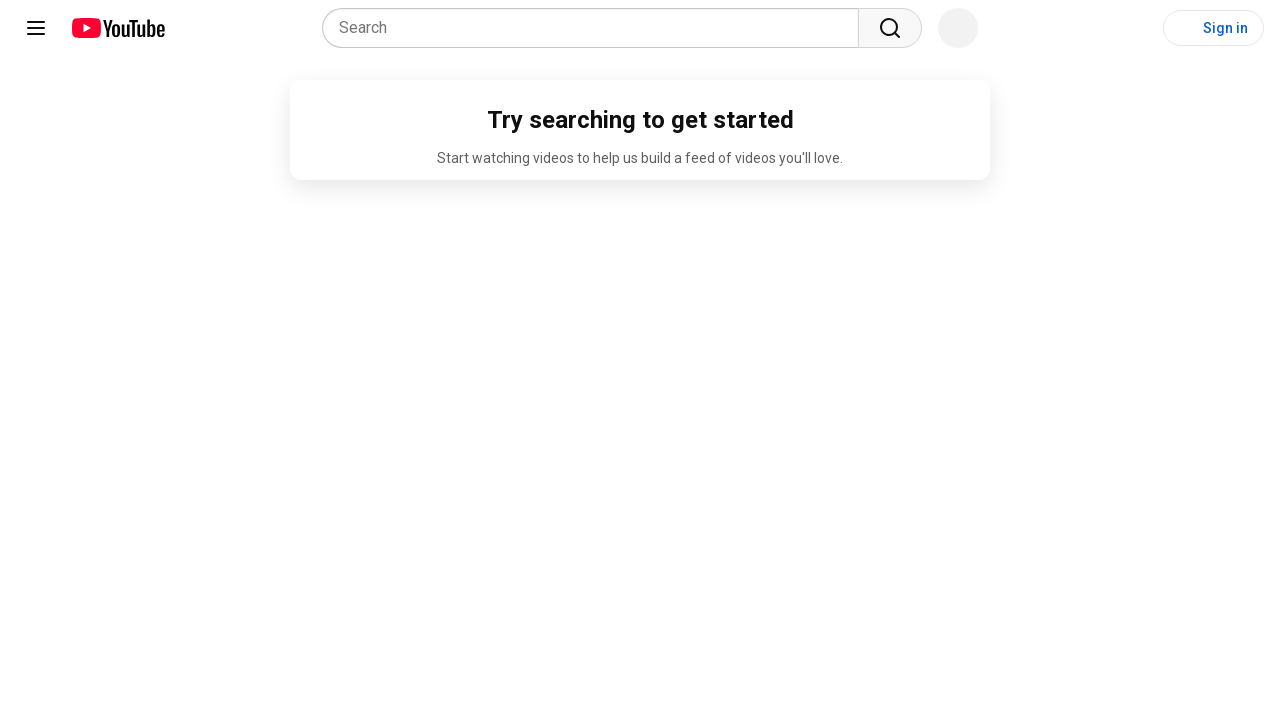

Verified URL contains 'youtube'
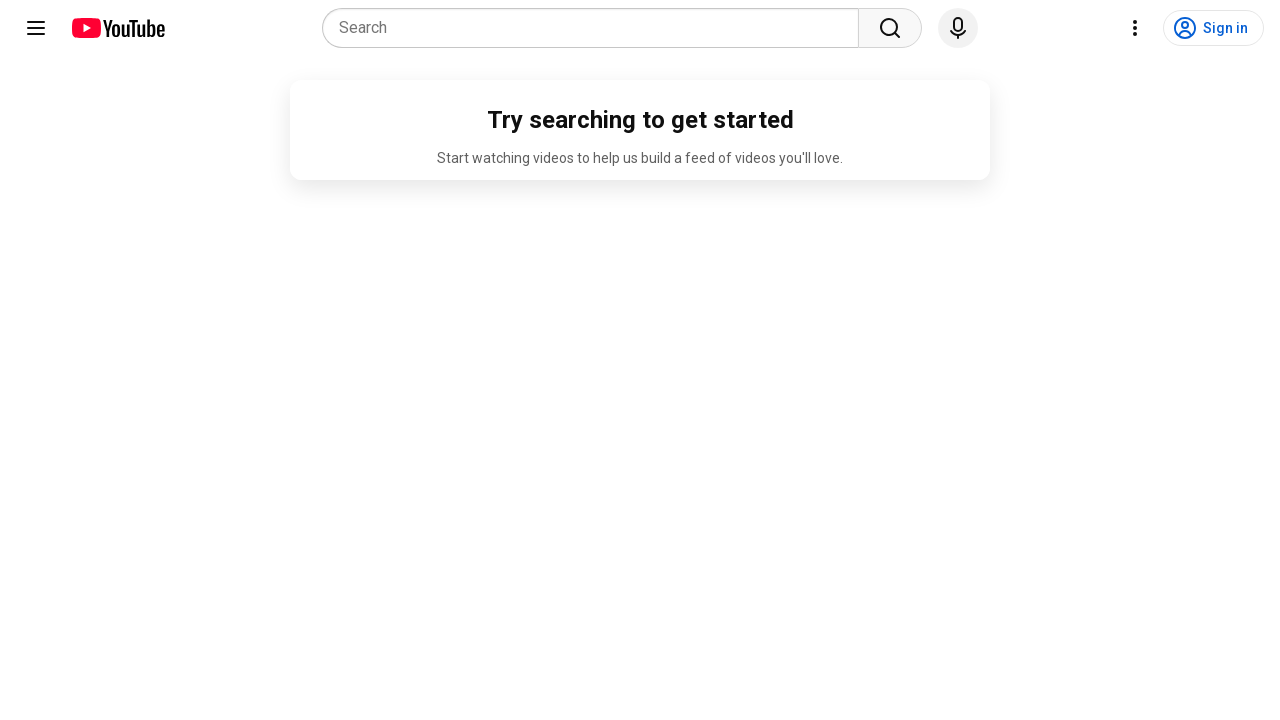

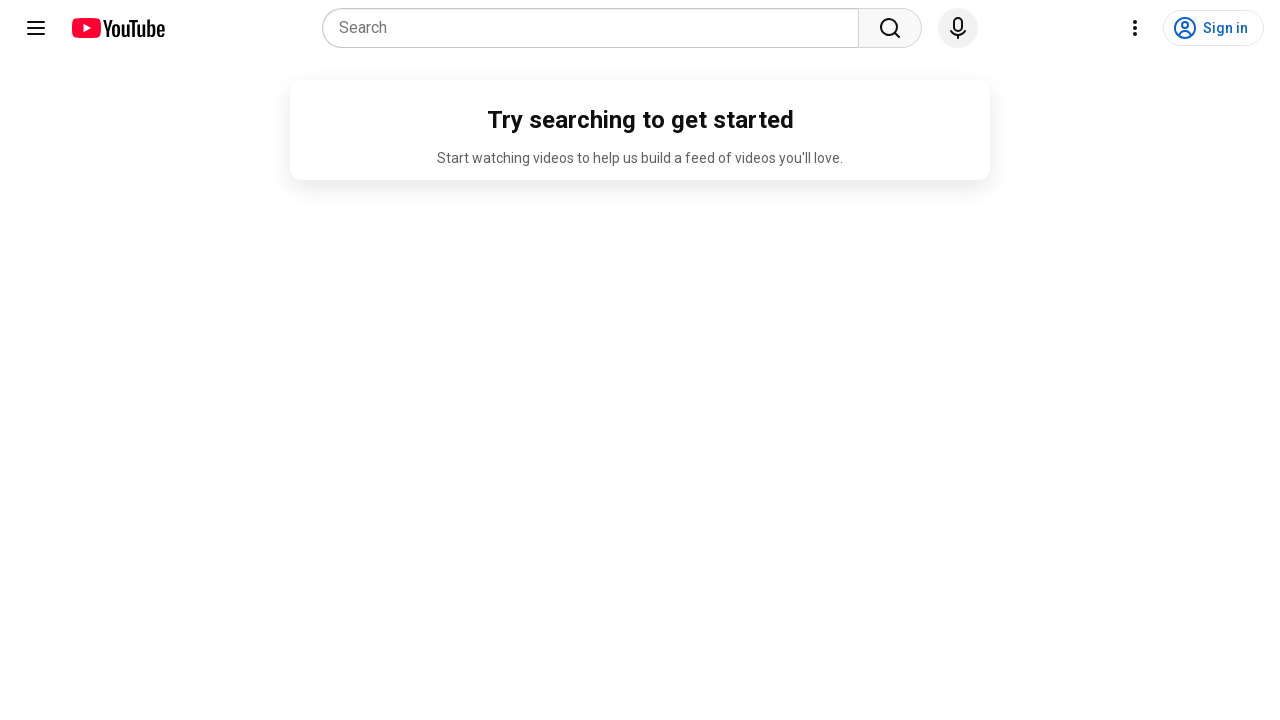